Tests that the counter displays the current number of todo items as items are added

Starting URL: https://demo.playwright.dev/todomvc

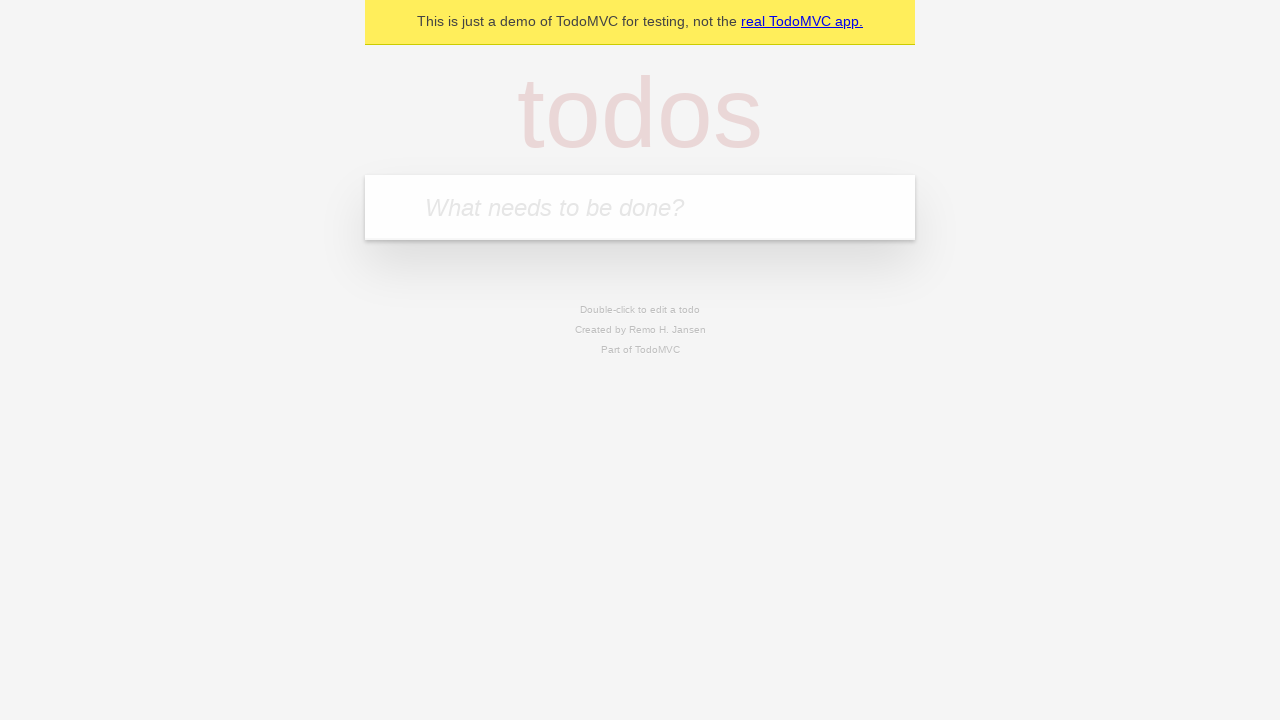

Filled first todo input with 'buy some cheese' on internal:attr=[placeholder="What needs to be done?"i]
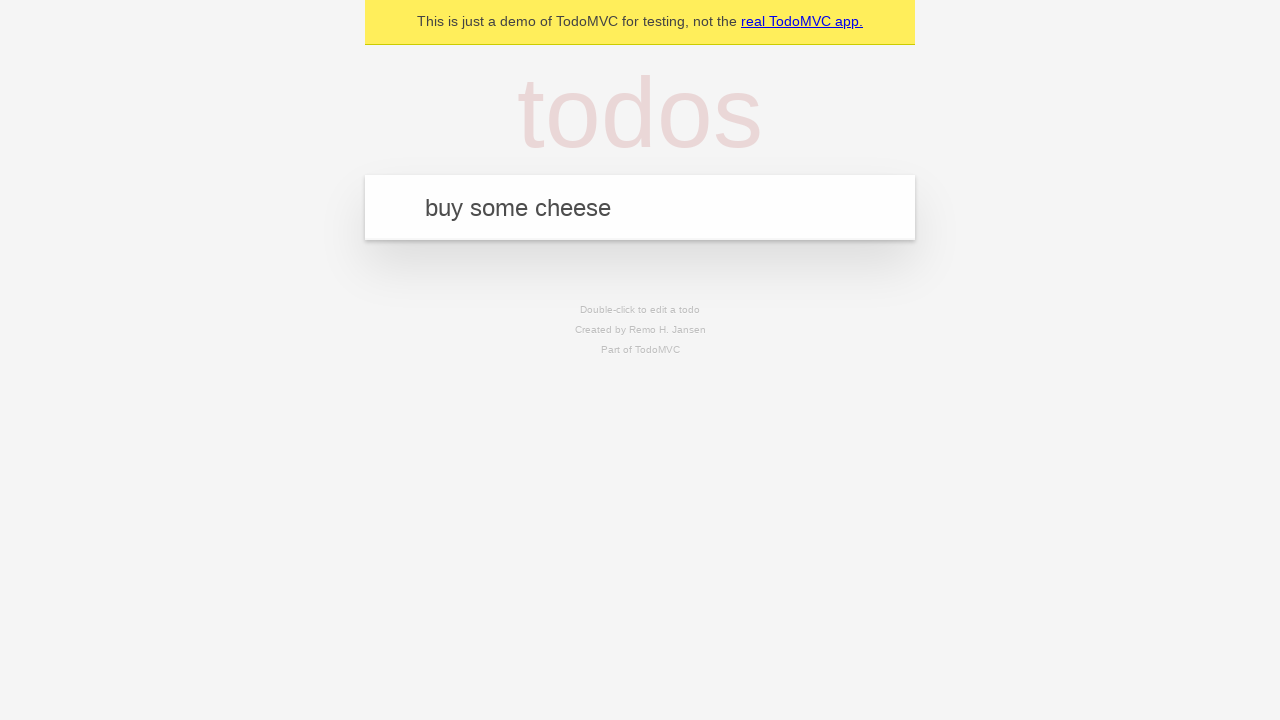

Pressed Enter to add first todo item on internal:attr=[placeholder="What needs to be done?"i]
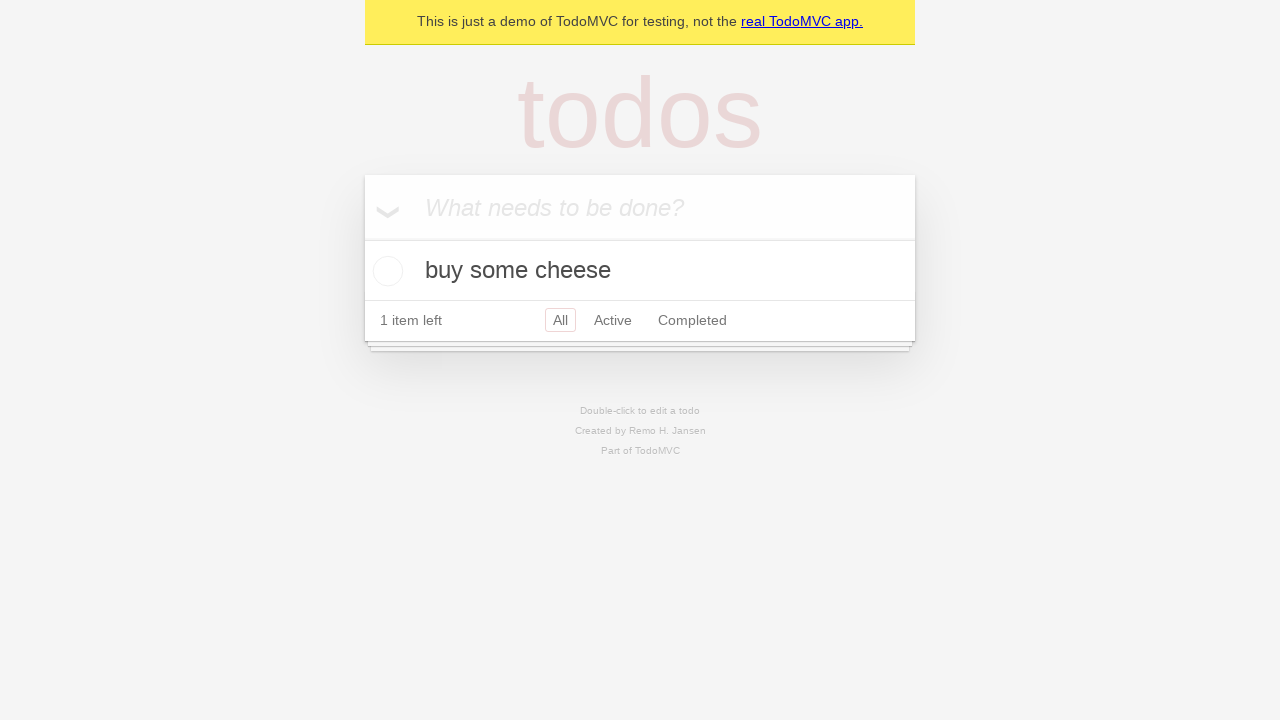

Todo counter element loaded
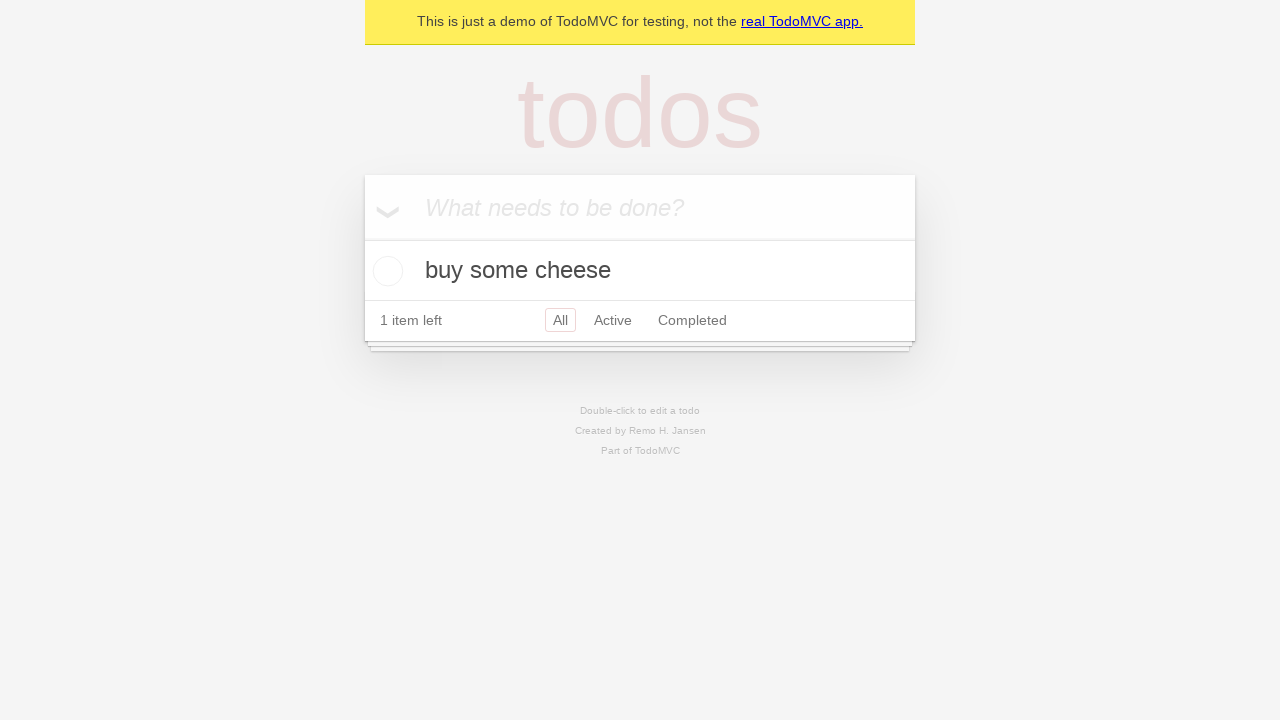

Filled second todo input with 'feed the cat' on internal:attr=[placeholder="What needs to be done?"i]
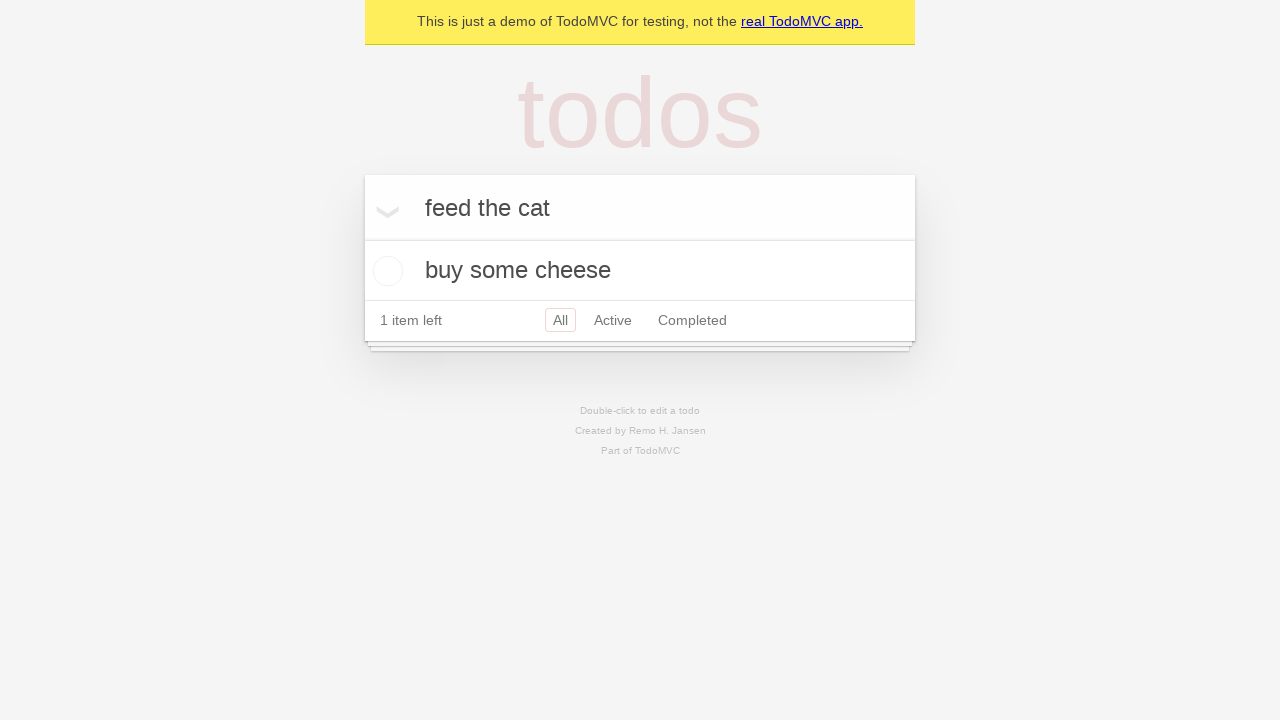

Pressed Enter to add second todo item on internal:attr=[placeholder="What needs to be done?"i]
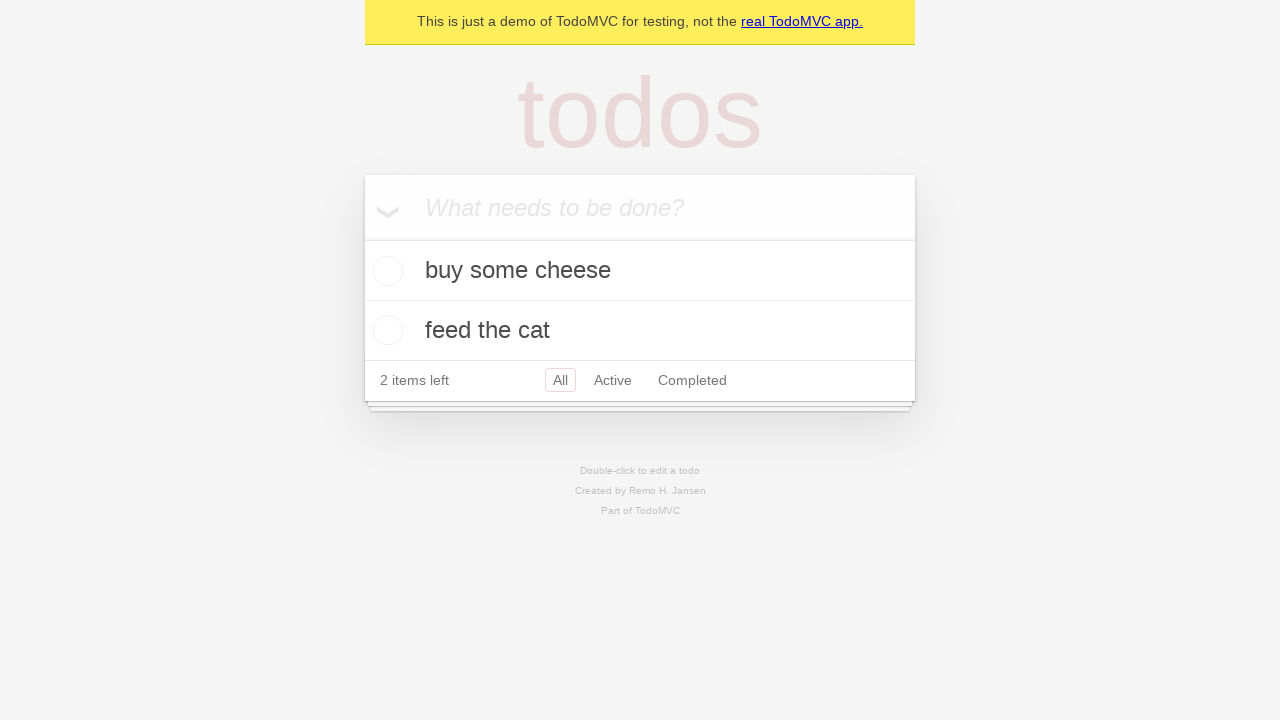

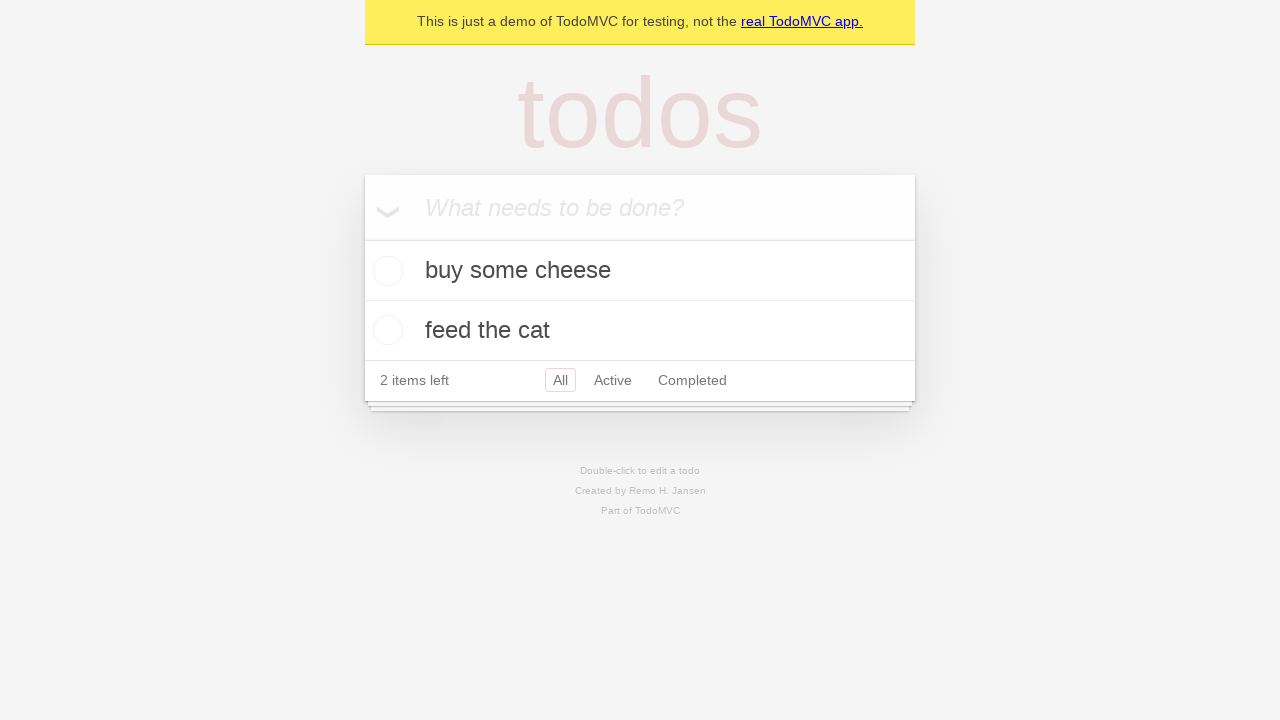